Tests creating multiple tasks in TodoMVC by adding three tasks sequentially and verifying all appear in the correct order

Starting URL: https://demo.playwright.dev/todomvc/

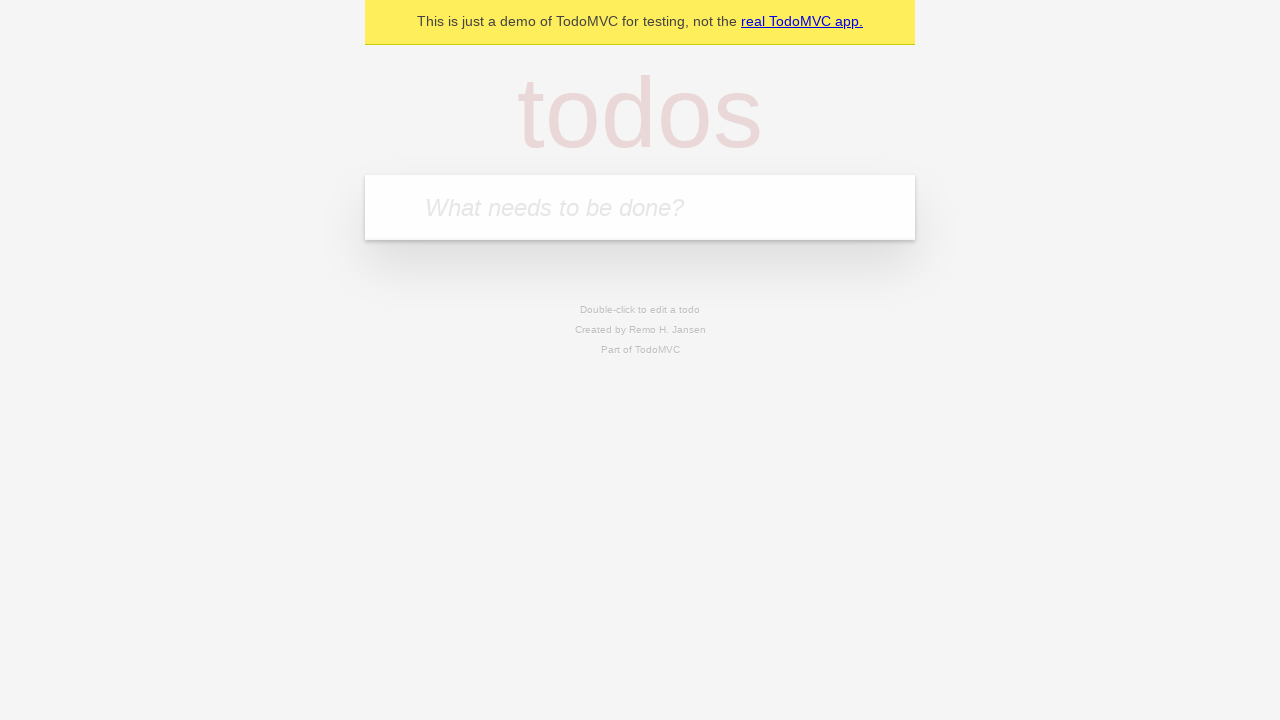

Filled new task input with 'Mi Primer Tarea' on .new-todo
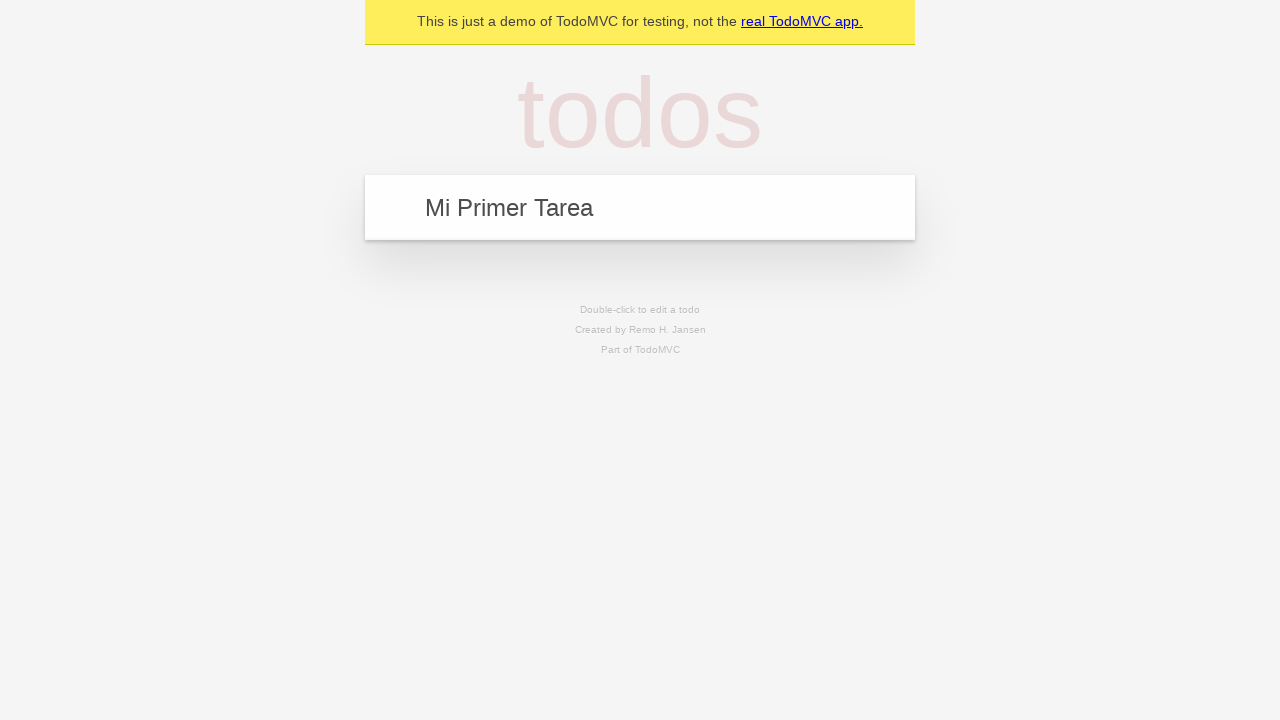

Pressed Enter to create first task on .new-todo
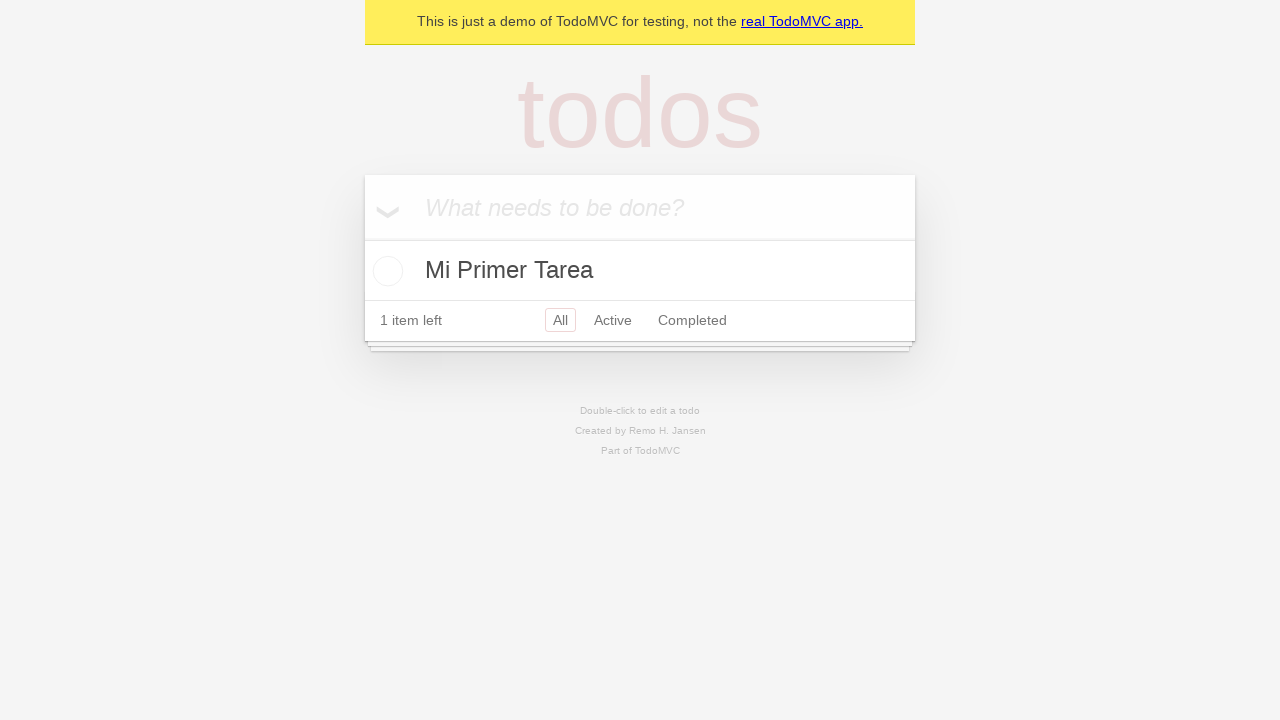

Filled new task input with 'Mi Segunda Tarea' on .new-todo
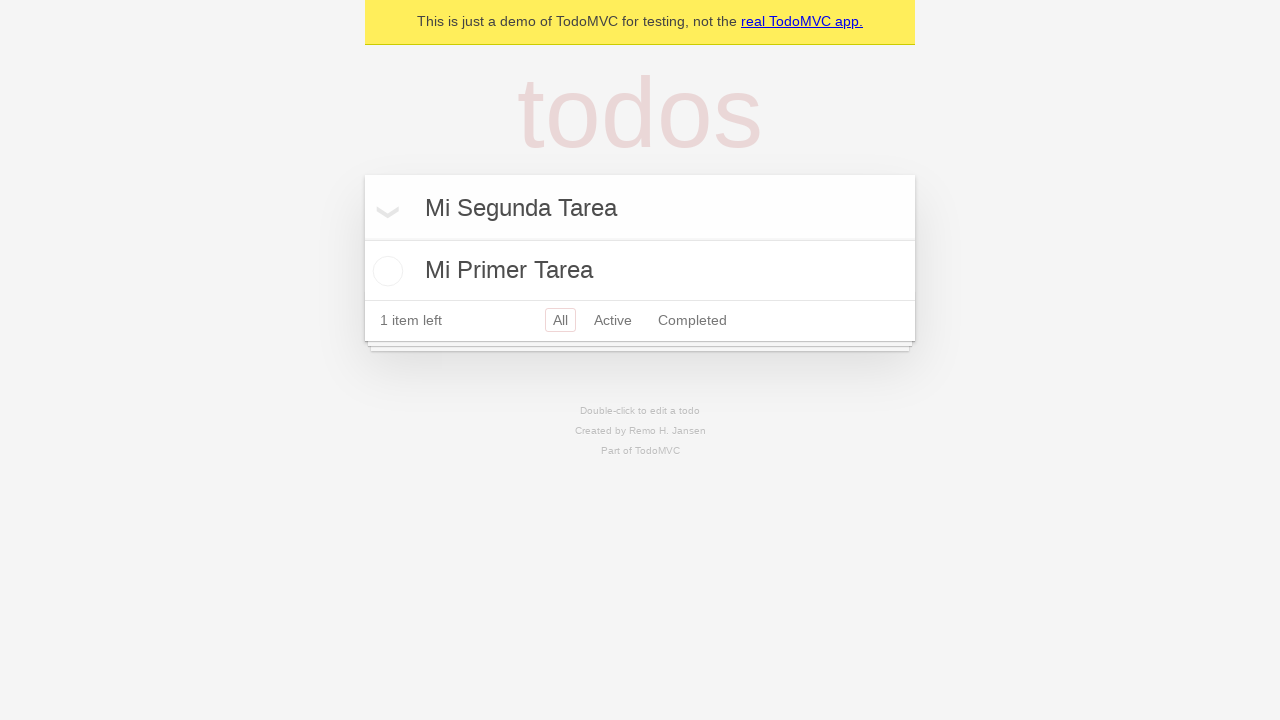

Pressed Enter to create second task on .new-todo
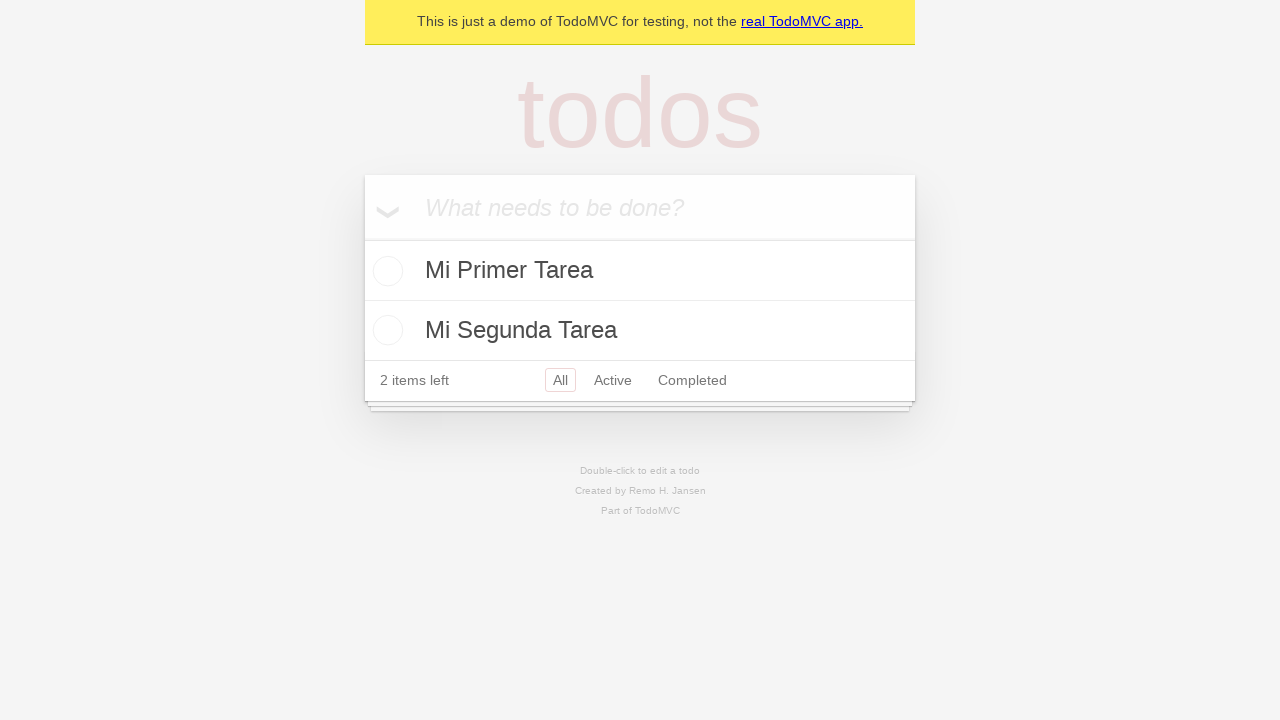

Filled new task input with 'Mi Tercera Tarea' on .new-todo
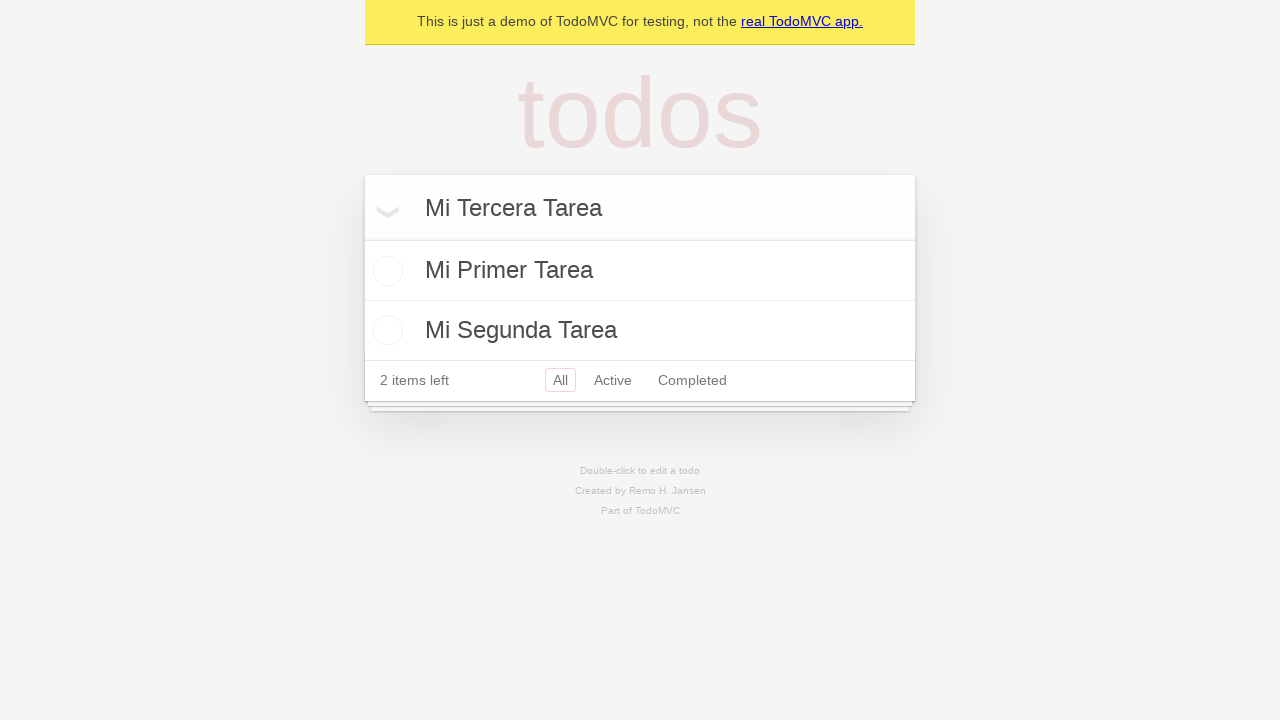

Pressed Enter to create third task on .new-todo
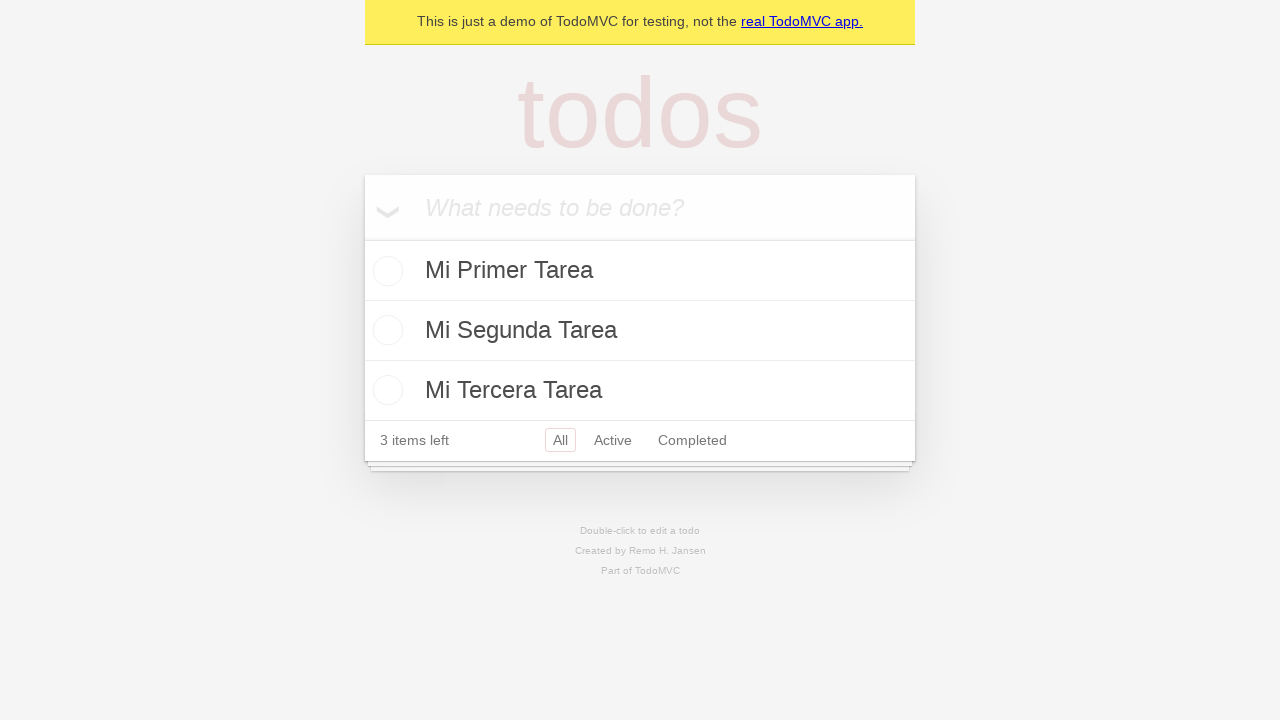

Verified all three tasks are visible in the todo list
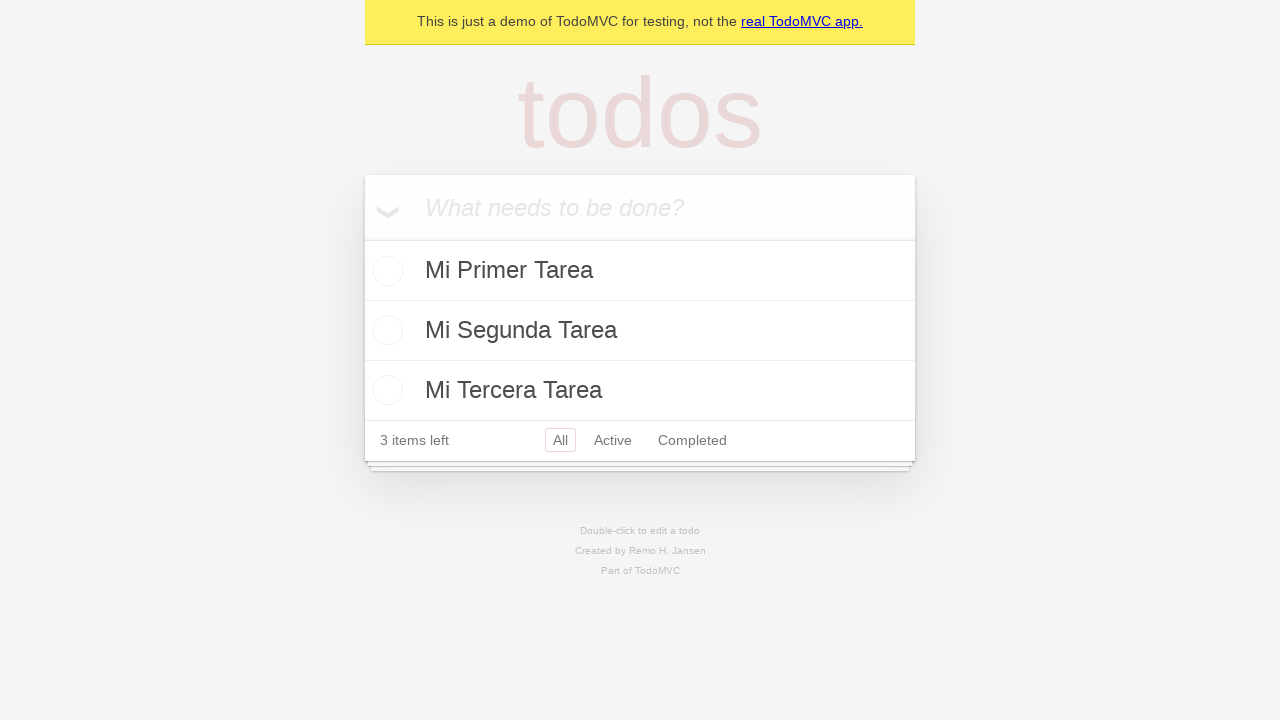

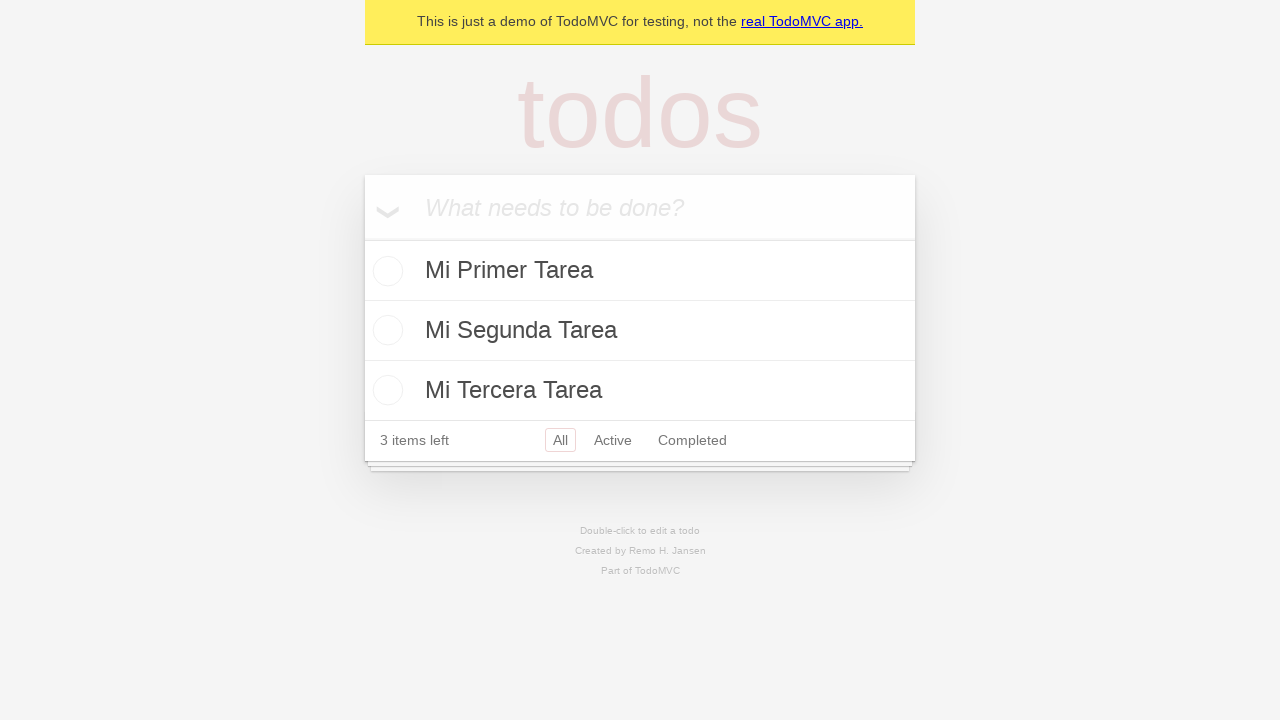